Tests iframe handling by switching to a frame and entering text into an input field within that frame

Starting URL: https://demo.automationtesting.in/Frames.html

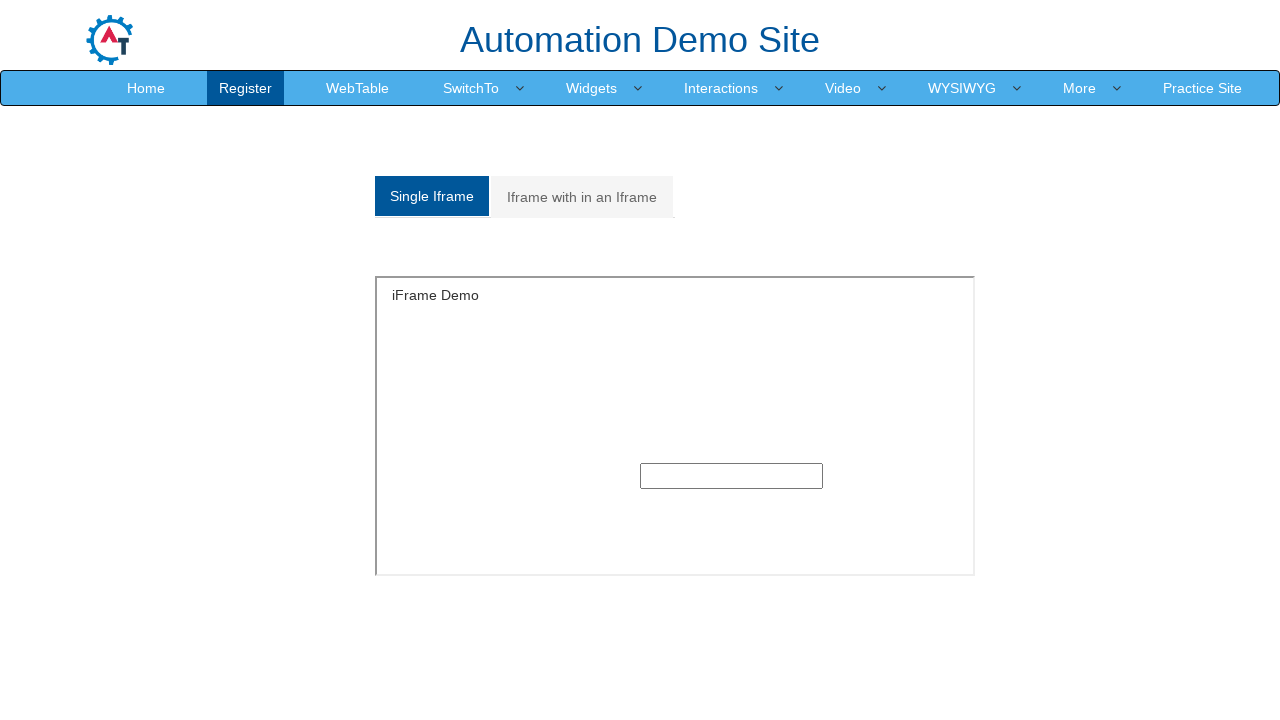

Located the first iframe on the page
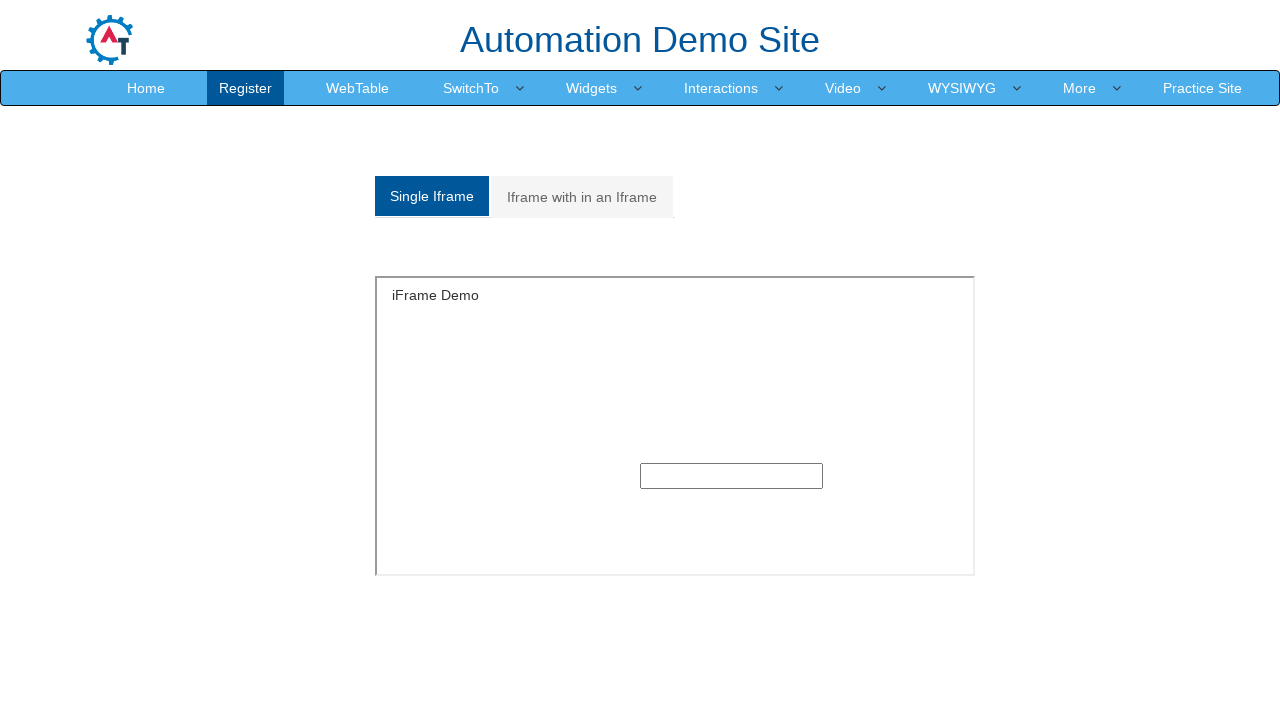

Filled input field within iframe with 'Selenium' on iframe >> nth=0 >> internal:control=enter-frame >> input[type='text']
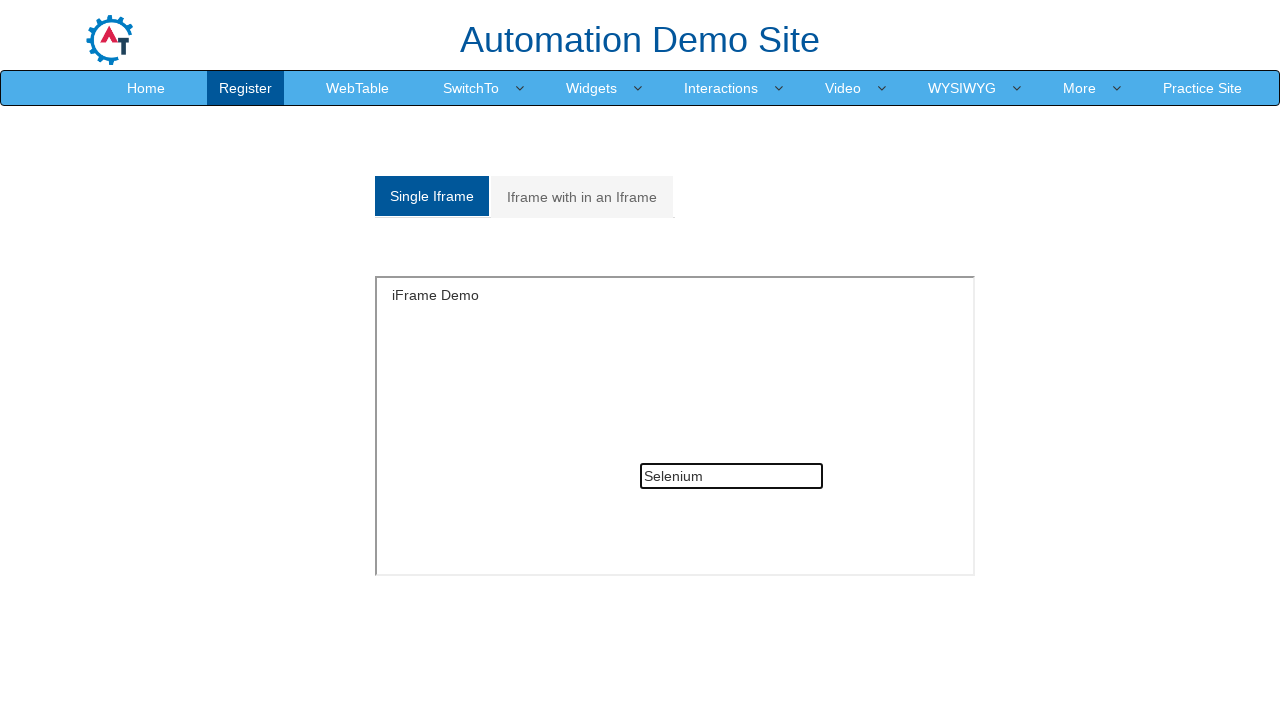

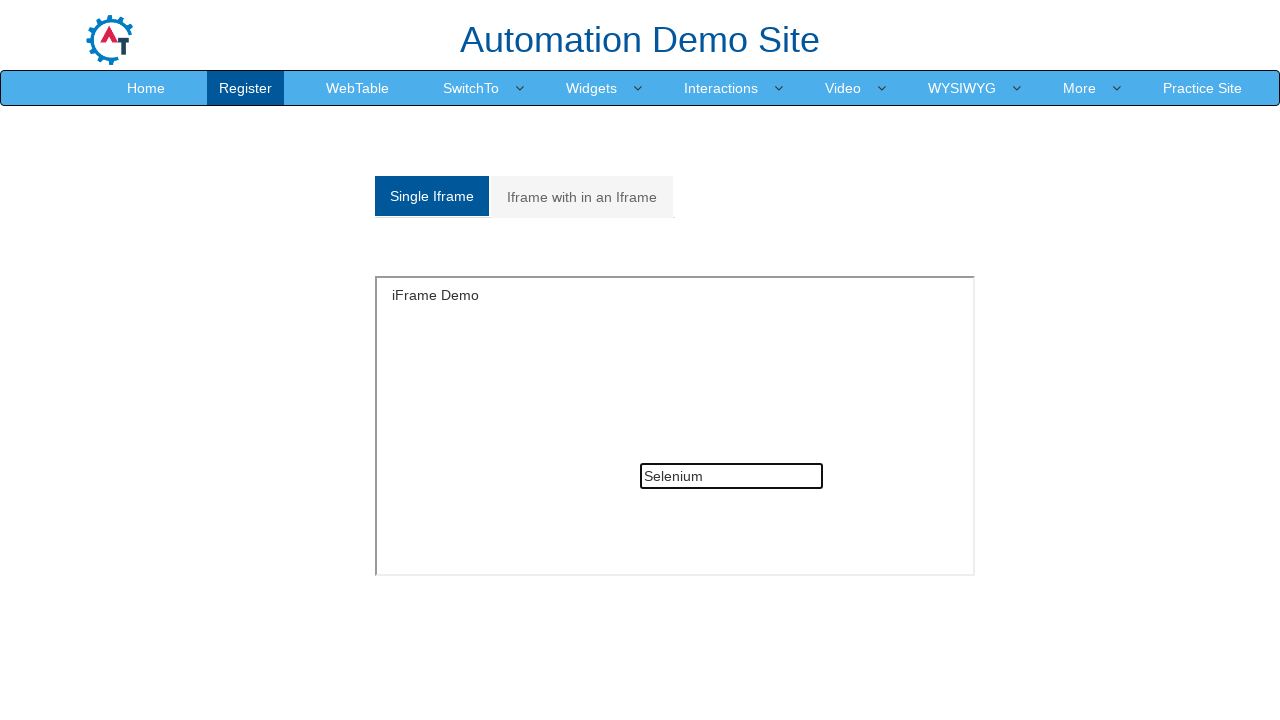